Tests dropdown selection functionality by accessing a static dropdown element on a practice page

Starting URL: https://rahulshettyacademy.com/dropdownsPractise/

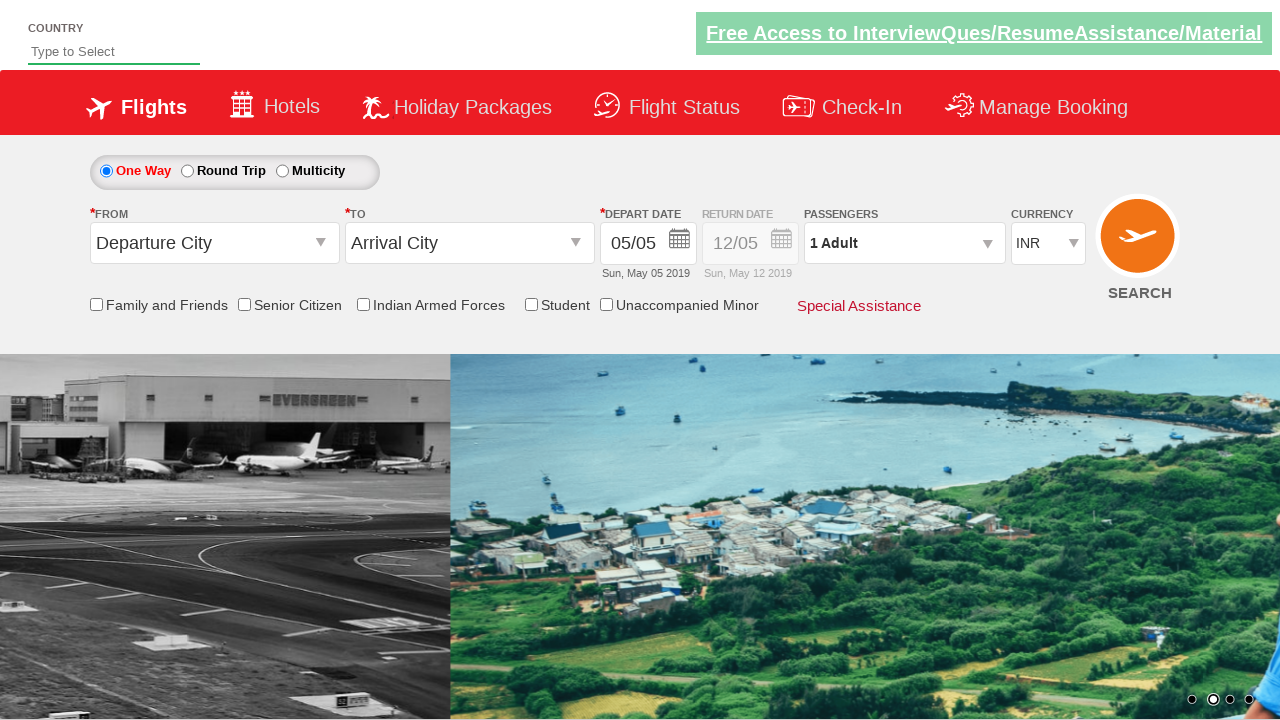

Located the currency dropdown element
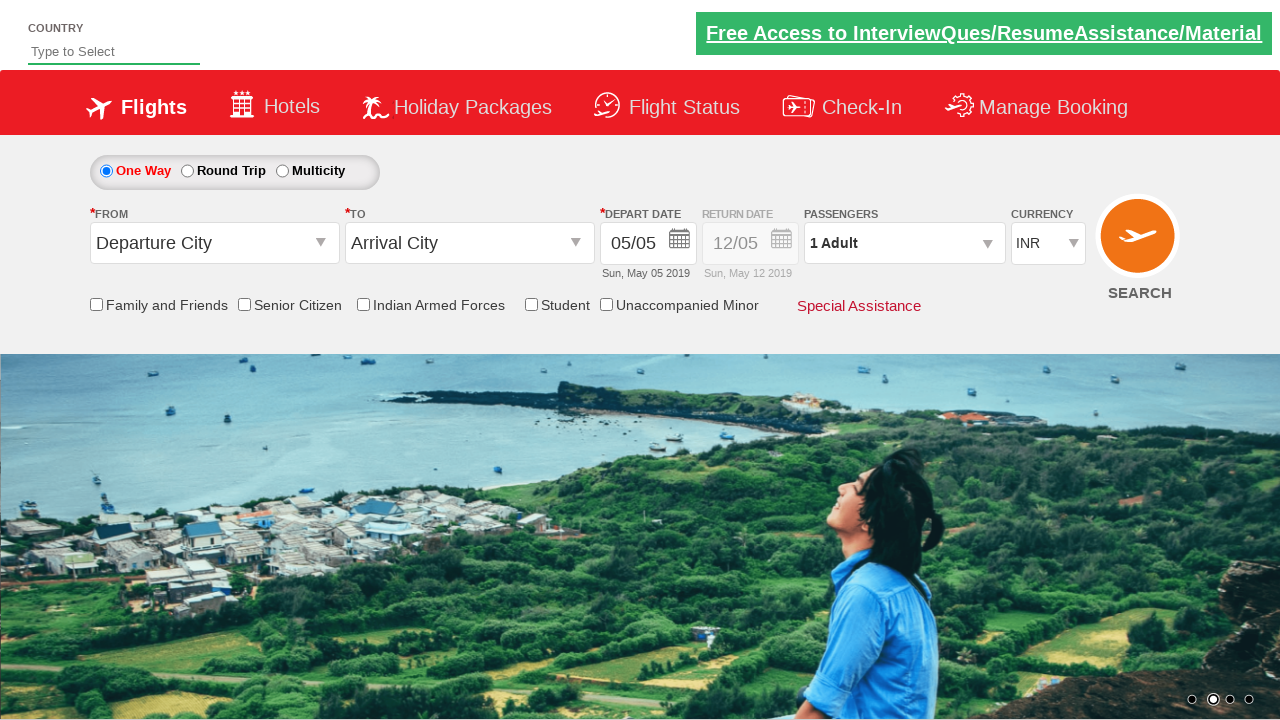

Selected the second option from the currency dropdown on #ctl00_mainContent_DropDownListCurrency
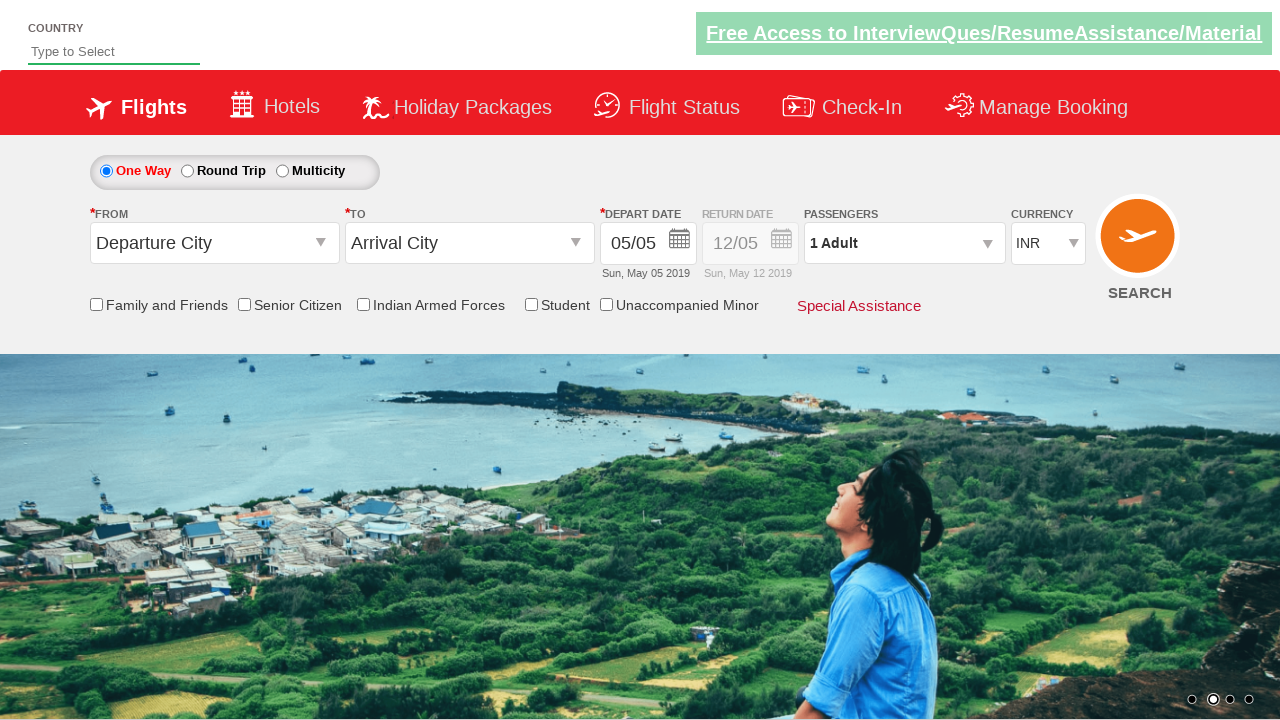

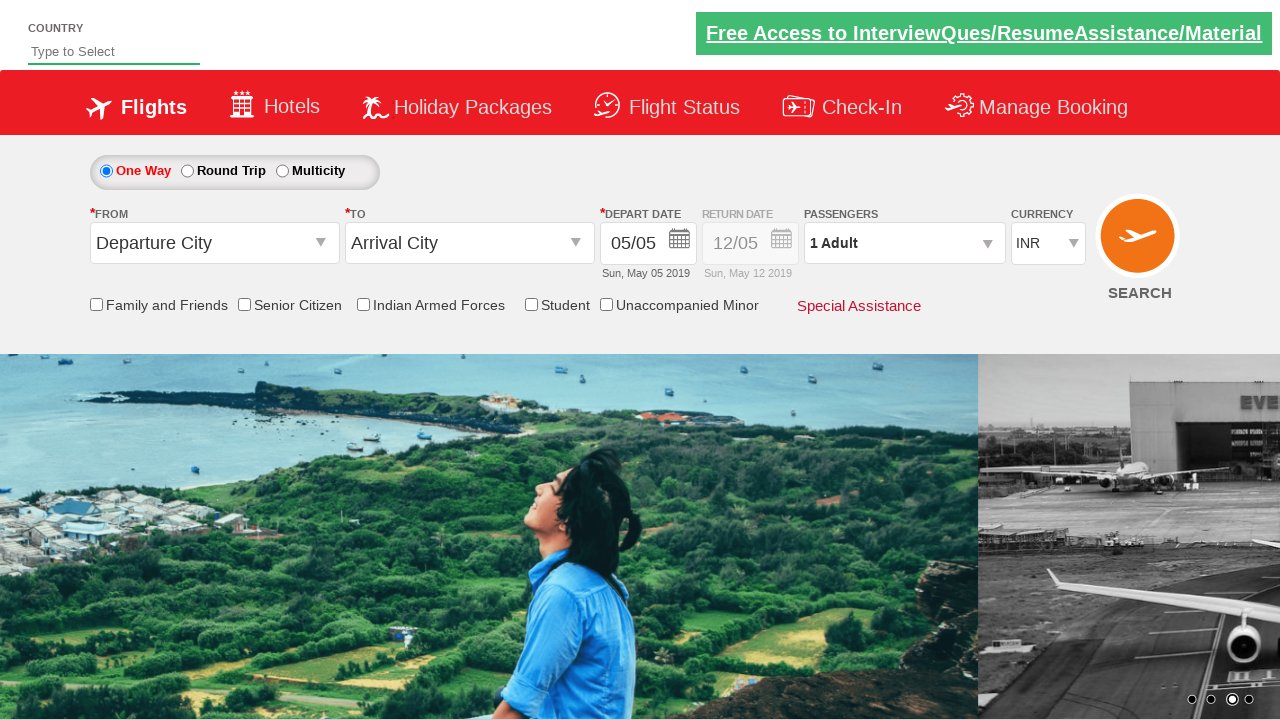